Tests passenger count dropdown by clicking to open it, incrementing adult count 4 times, and clicking Done

Starting URL: https://rahulshettyacademy.com/dropdownsPractise/

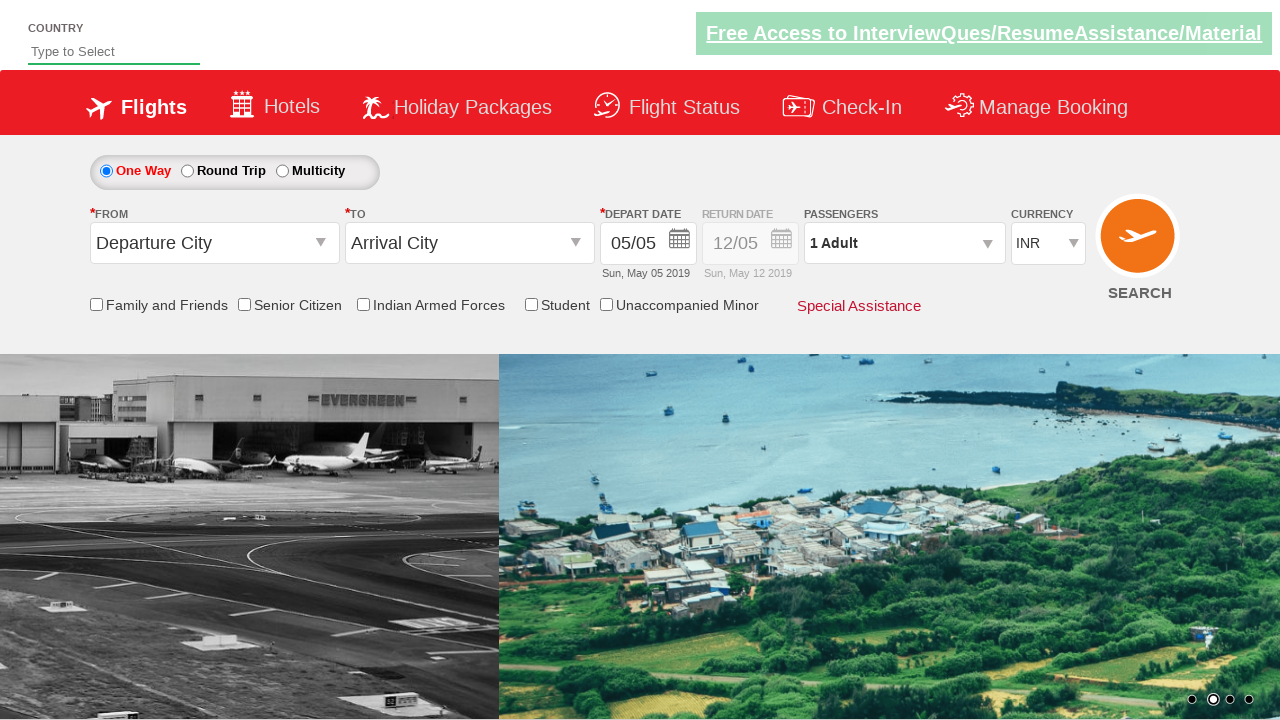

Clicked passenger info dropdown to open it at (904, 243) on div#divpaxinfo
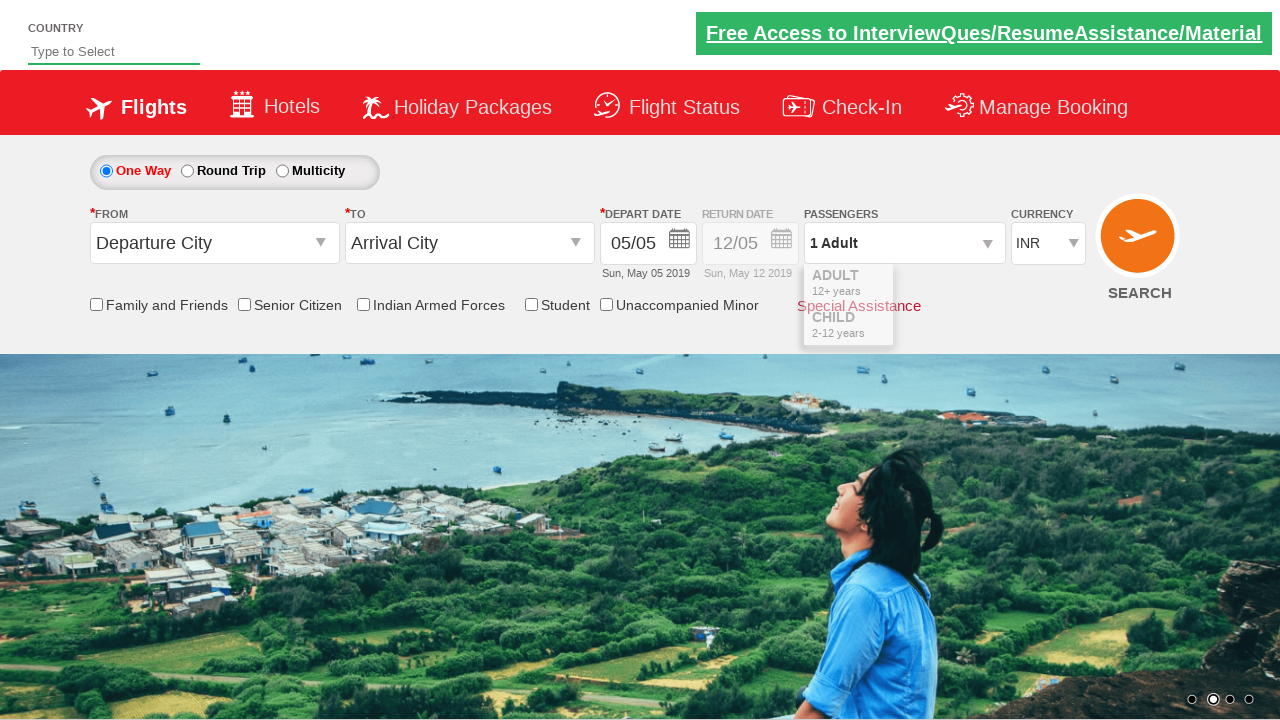

Clicked + button to increment adult count (iteration 1 of 4) at (982, 288) on #hrefIncAdt
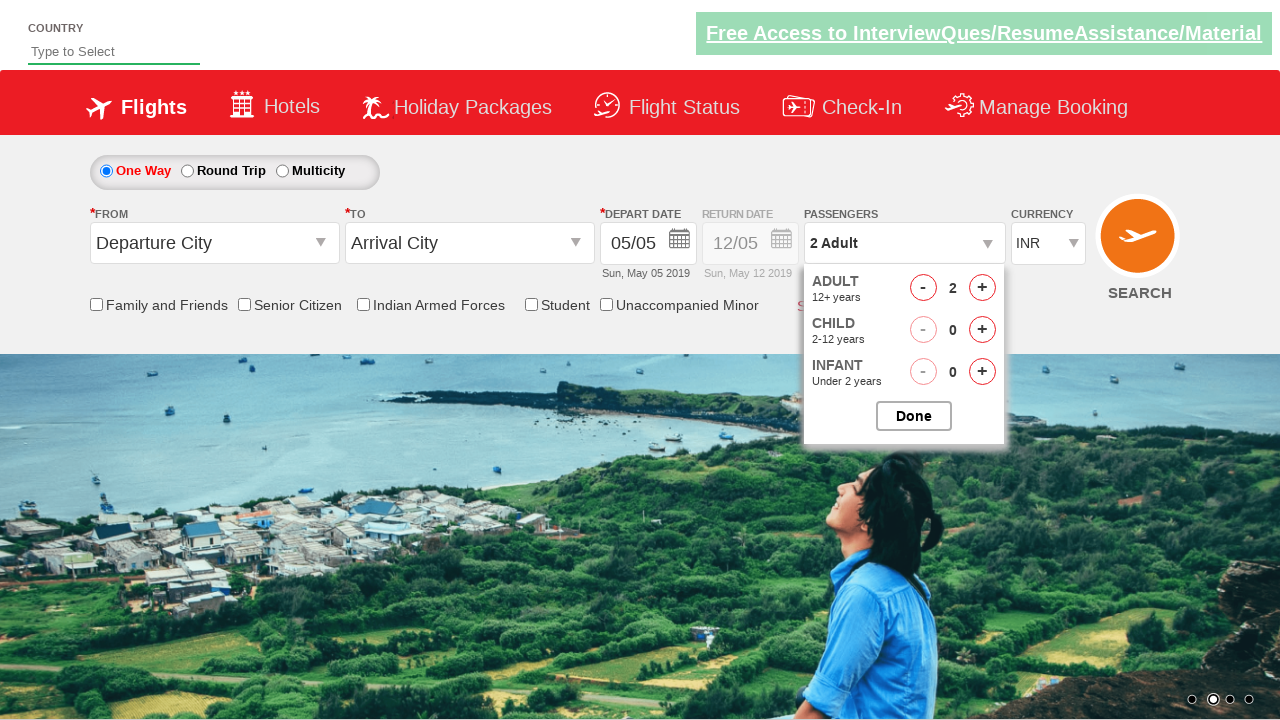

Clicked + button to increment adult count (iteration 2 of 4) at (982, 288) on #hrefIncAdt
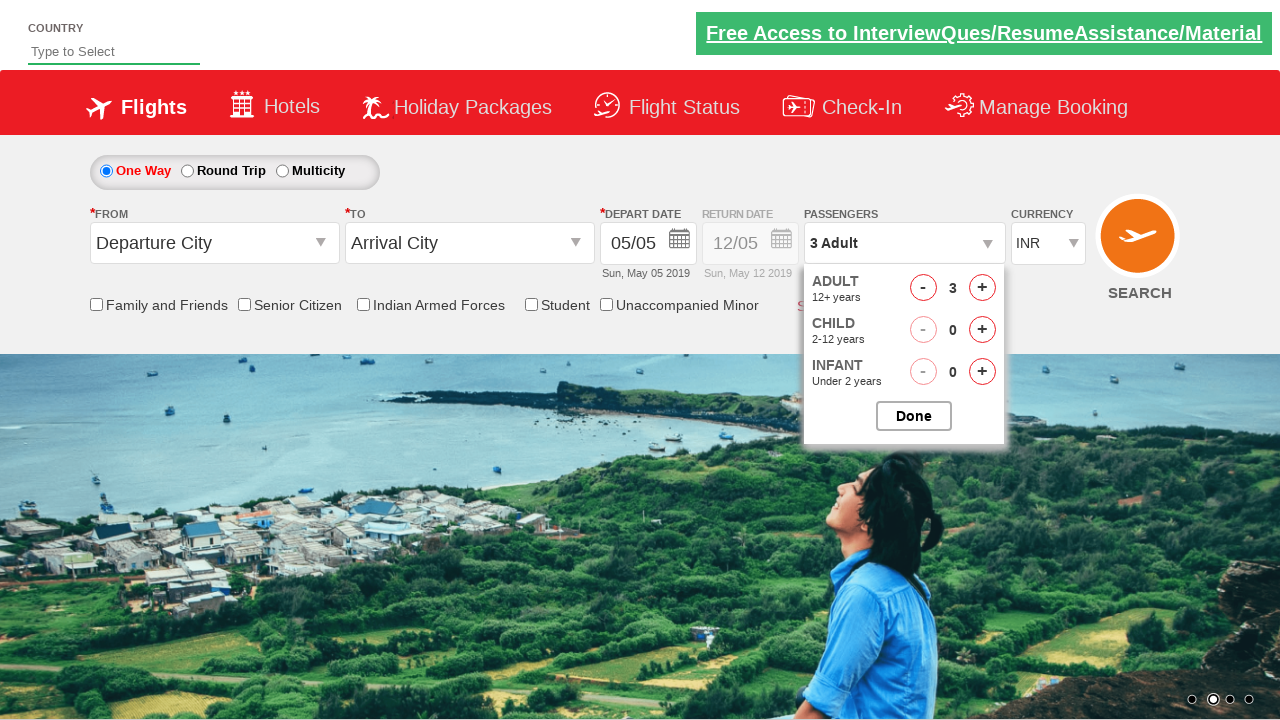

Clicked + button to increment adult count (iteration 3 of 4) at (982, 288) on #hrefIncAdt
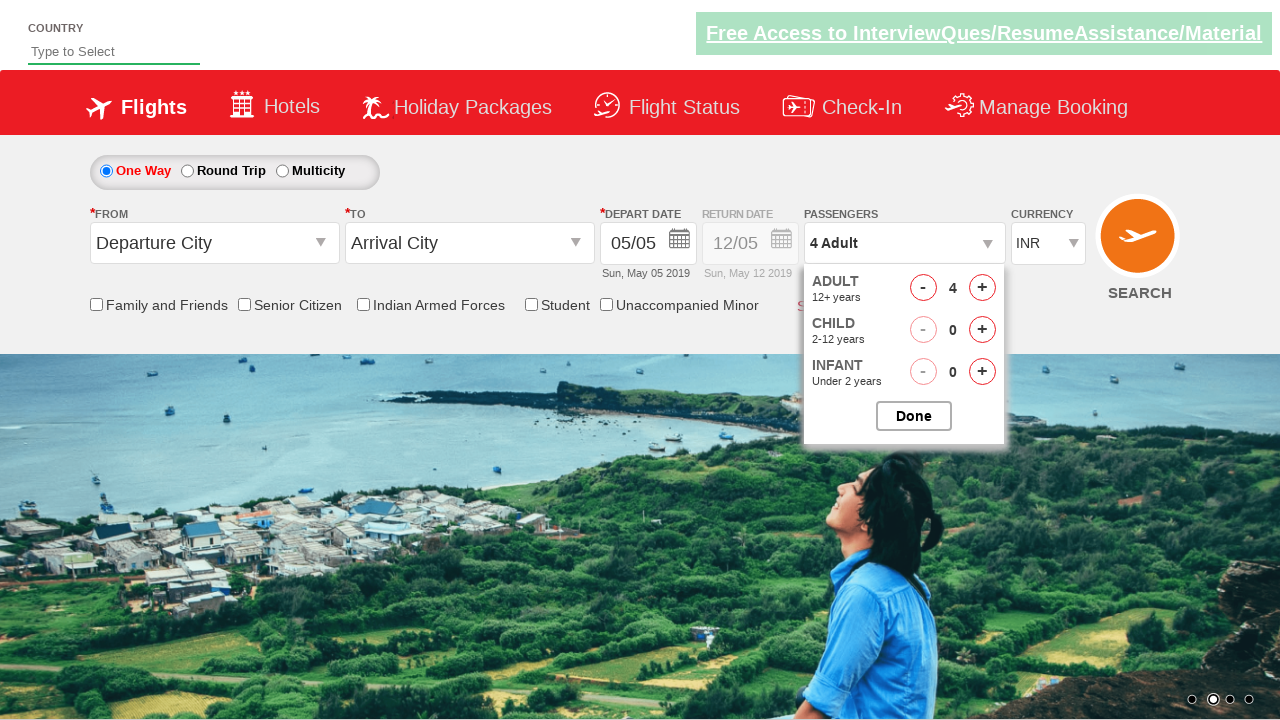

Clicked + button to increment adult count (iteration 4 of 4) at (982, 288) on #hrefIncAdt
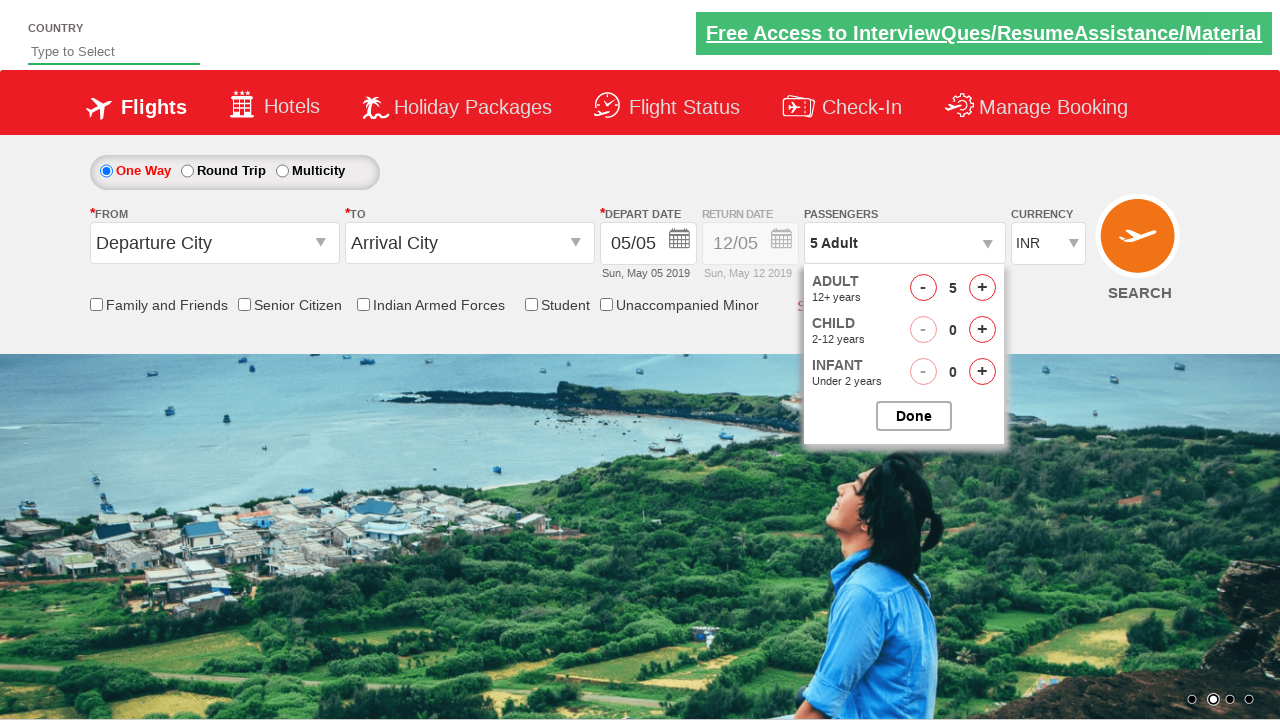

Clicked Done button to close passenger dropdown at (914, 416) on input[value='Done']
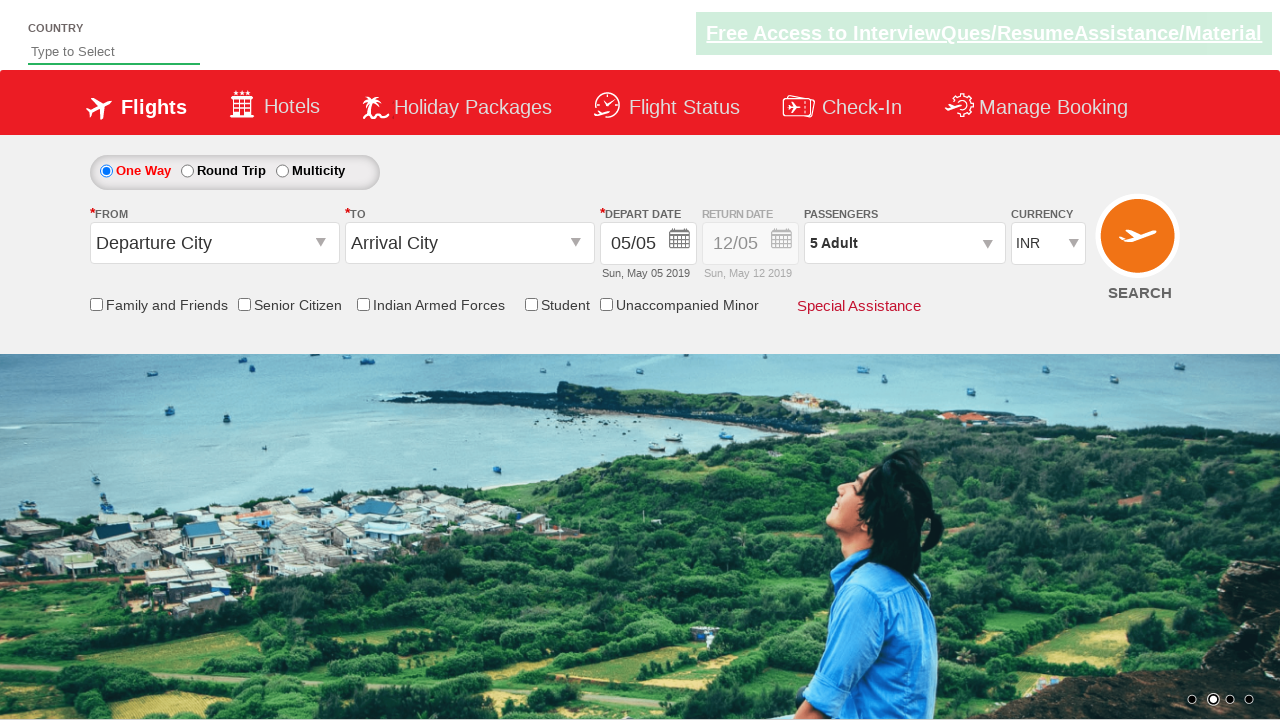

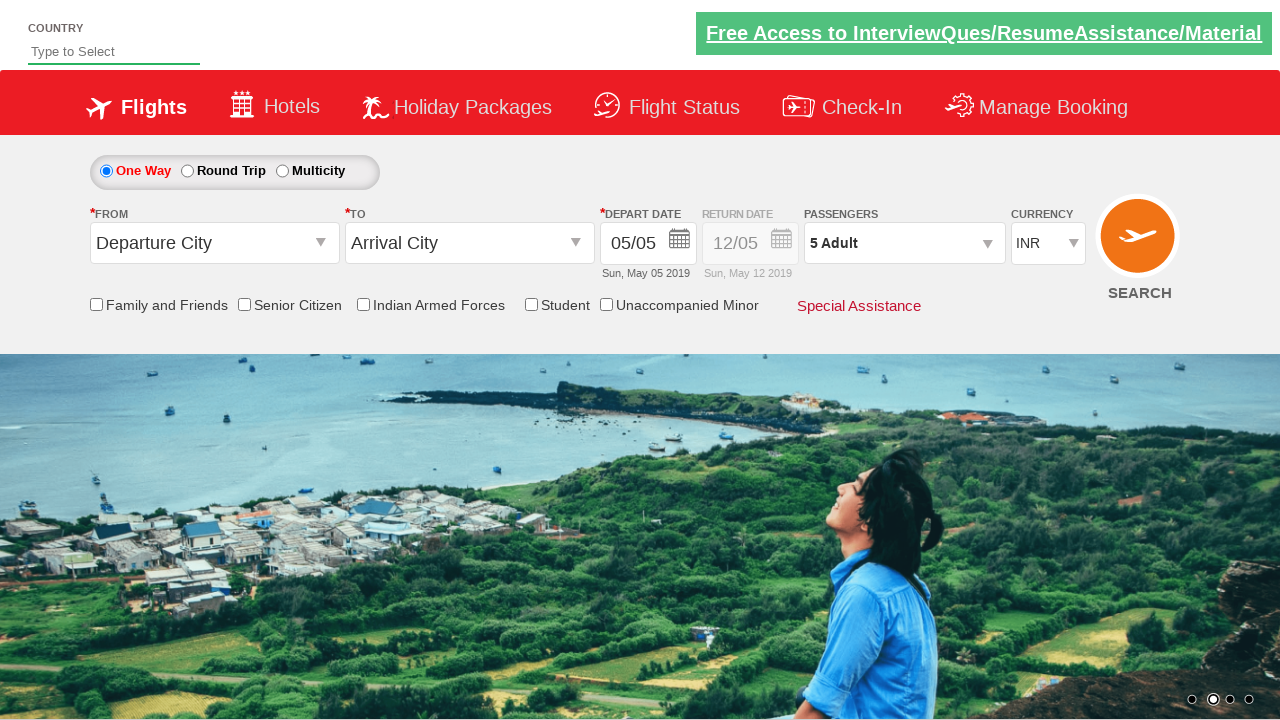